Tests handling a JavaScript confirmation popup by clicking the confirm button and accepting the confirmation dialog.

Starting URL: https://demoqa.com/alerts

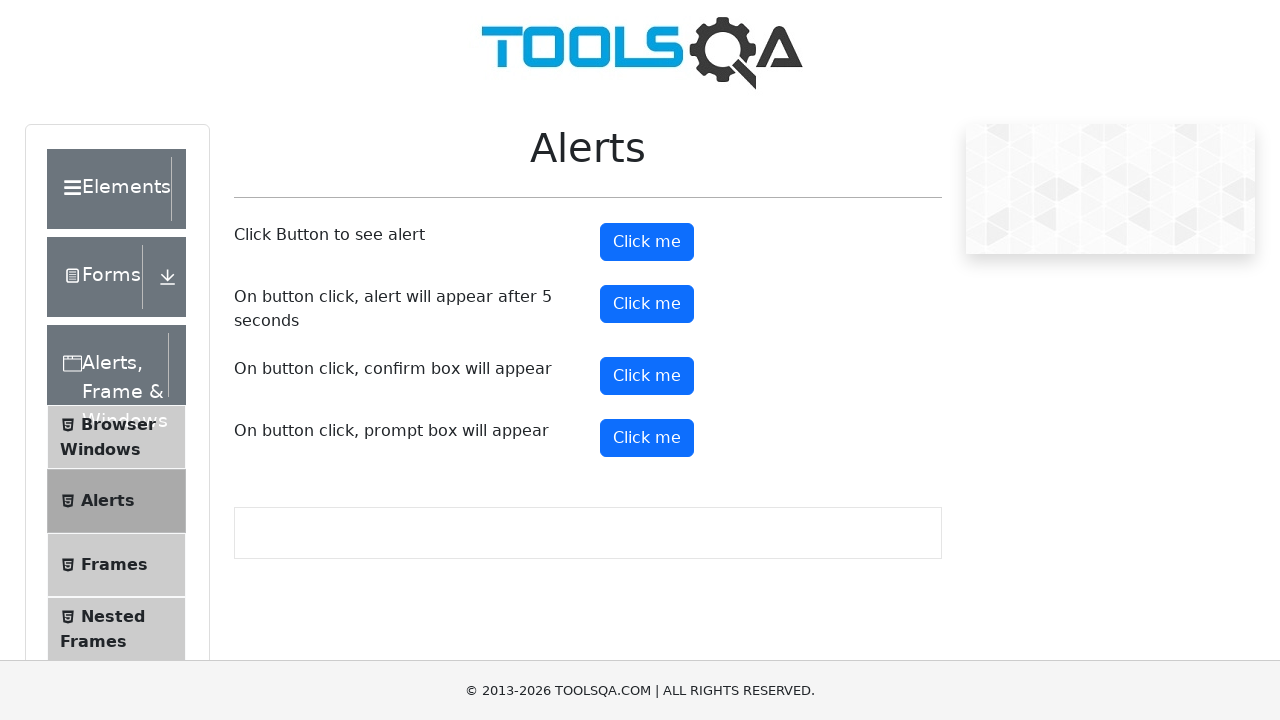

Scrolled down 700px to make alert buttons visible
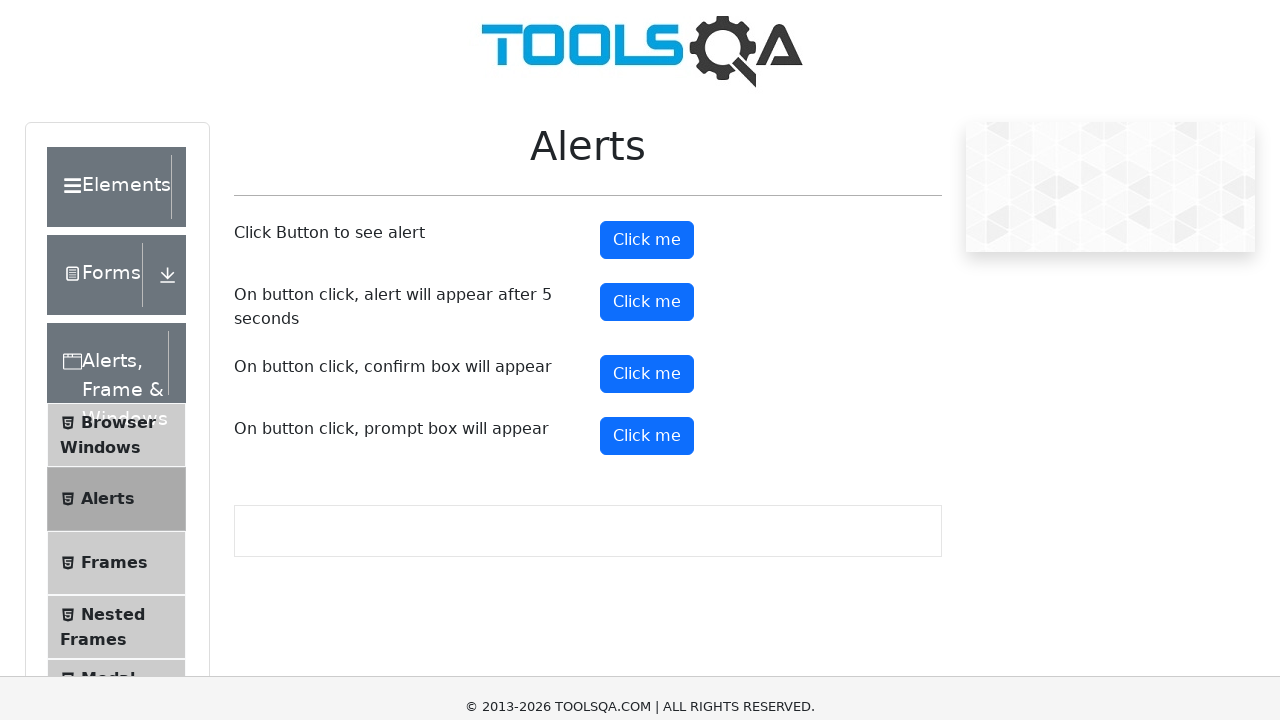

Set up dialog handler to accept confirmation dialogs
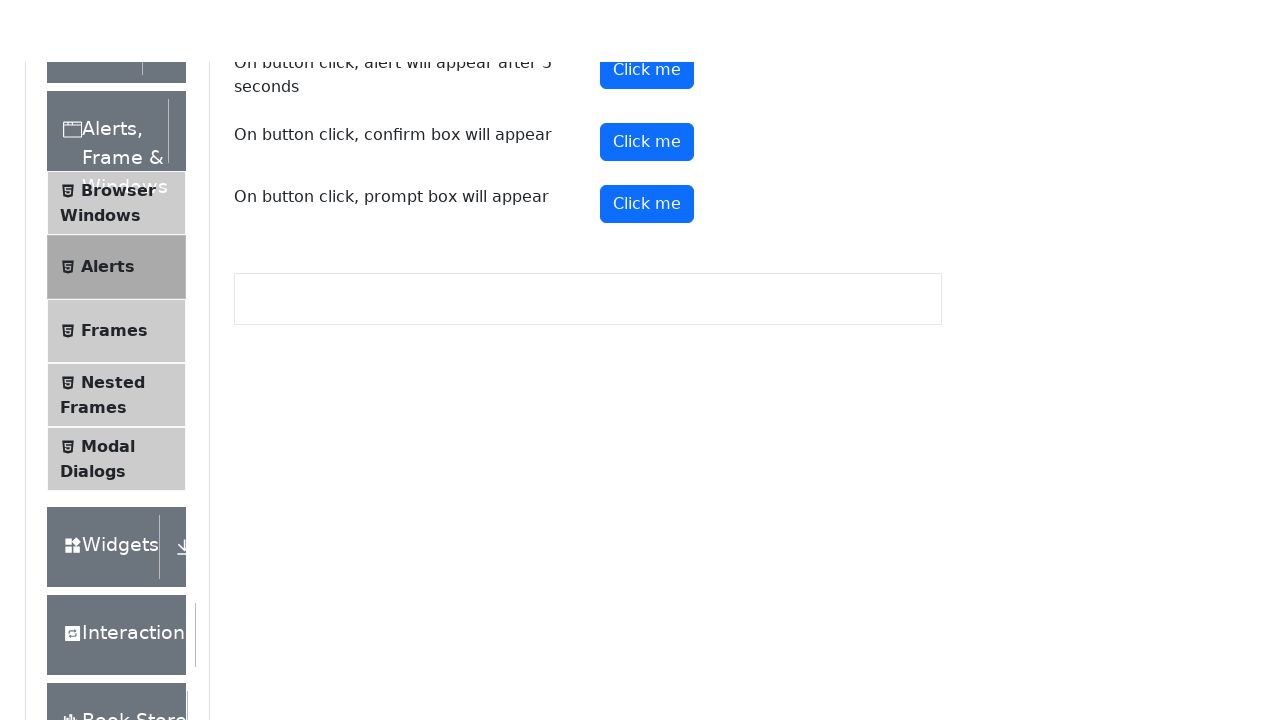

Clicked the confirm button to trigger JavaScript confirmation popup at (647, 19) on #confirmButton
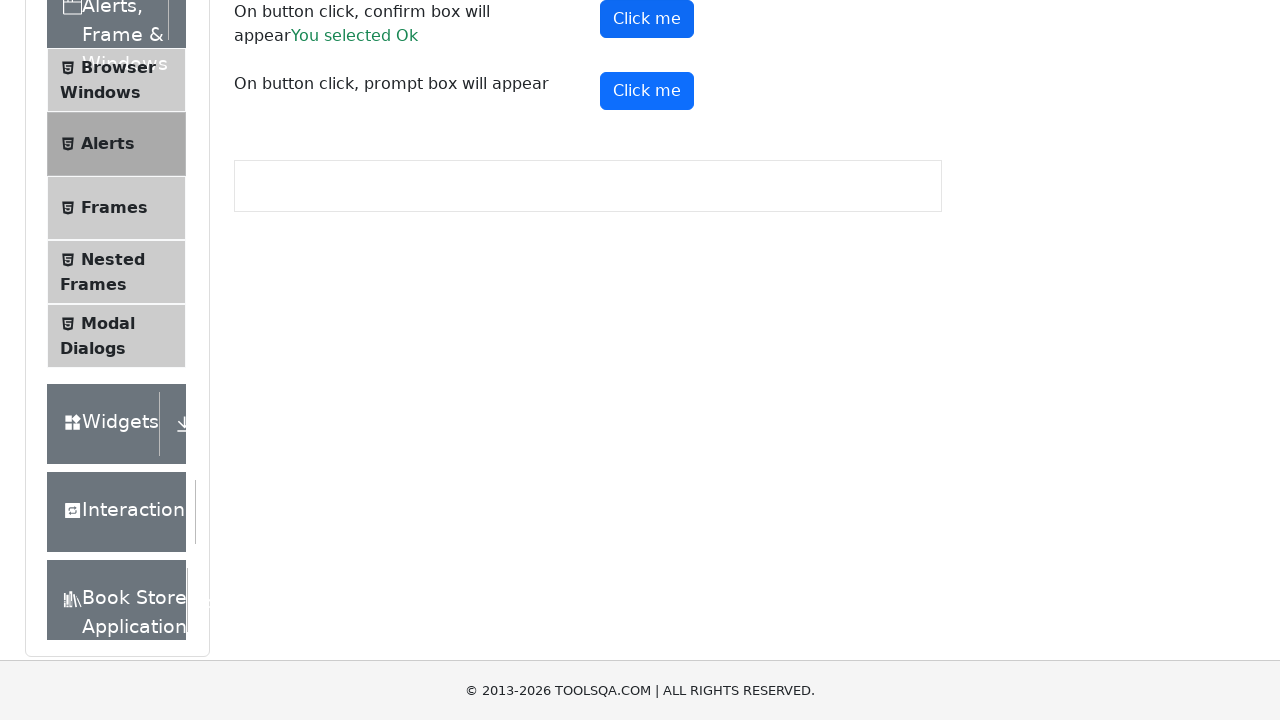

Waited 1000ms for dialog to be handled and confirmation processed
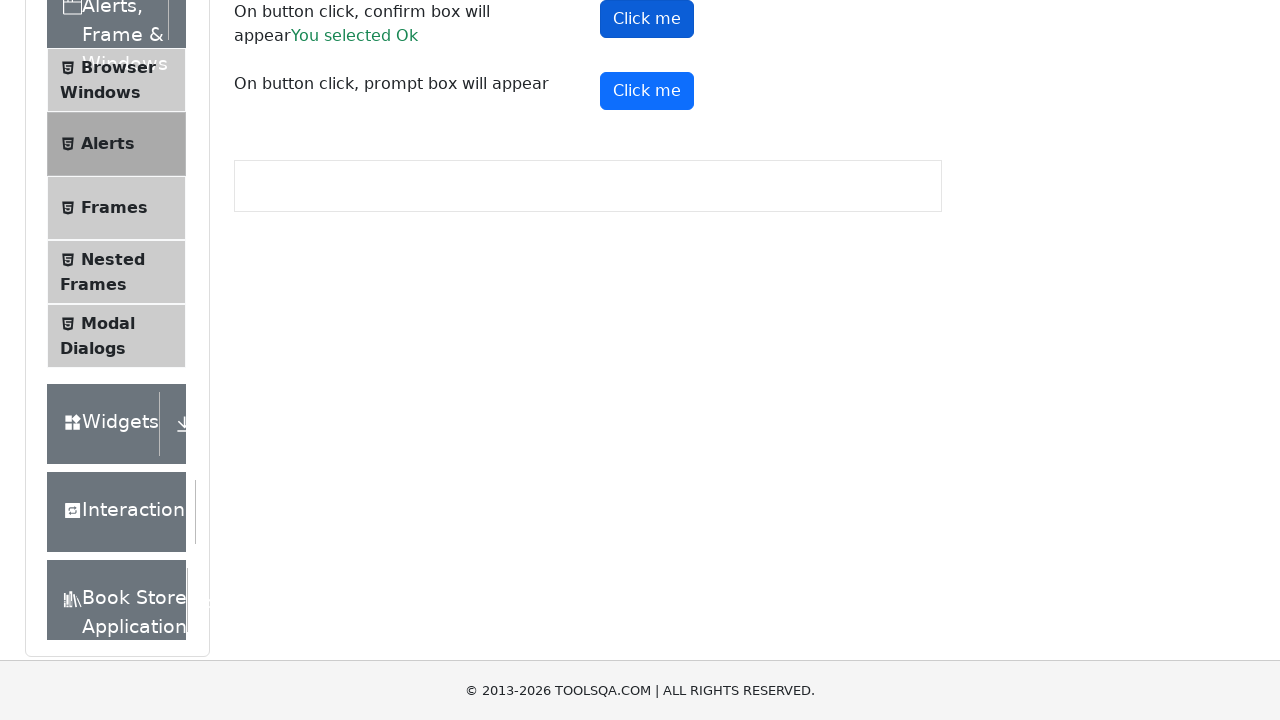

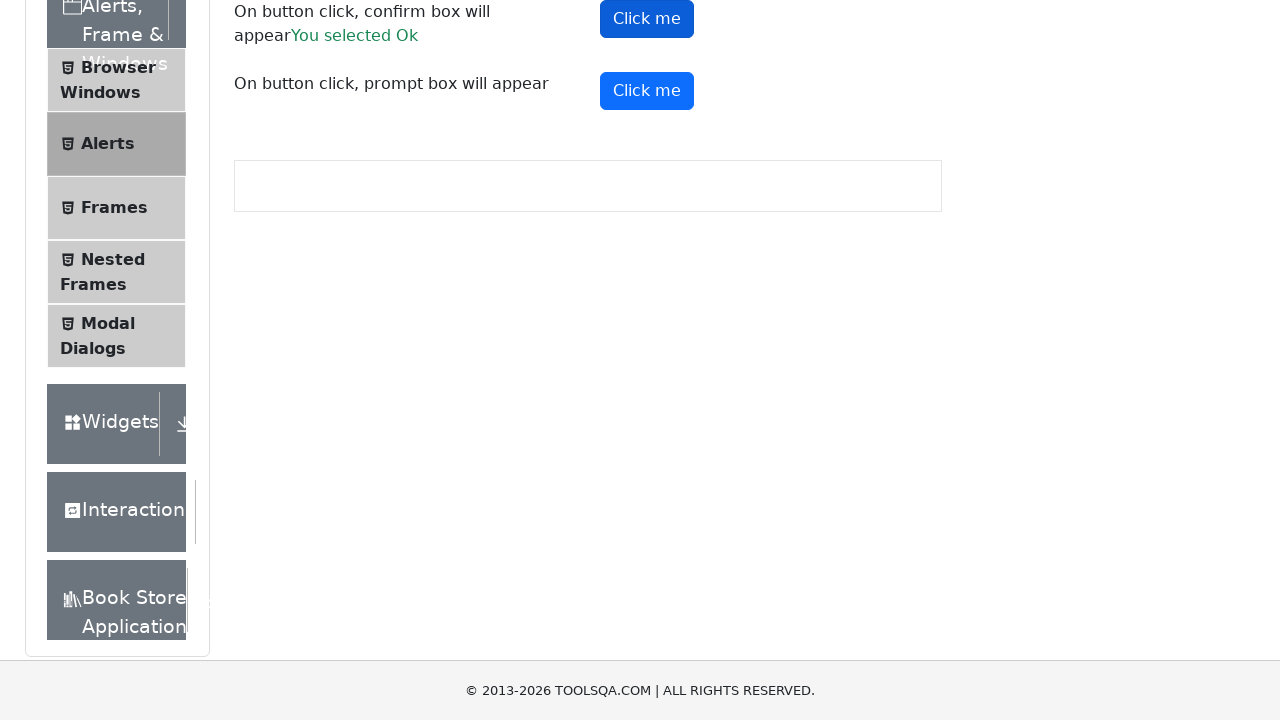